Tests scrolling functionality on the jQuery website by navigating to the page and scrolling down 8000 pixels using JavaScript execution.

Starting URL: https://jquery.com/

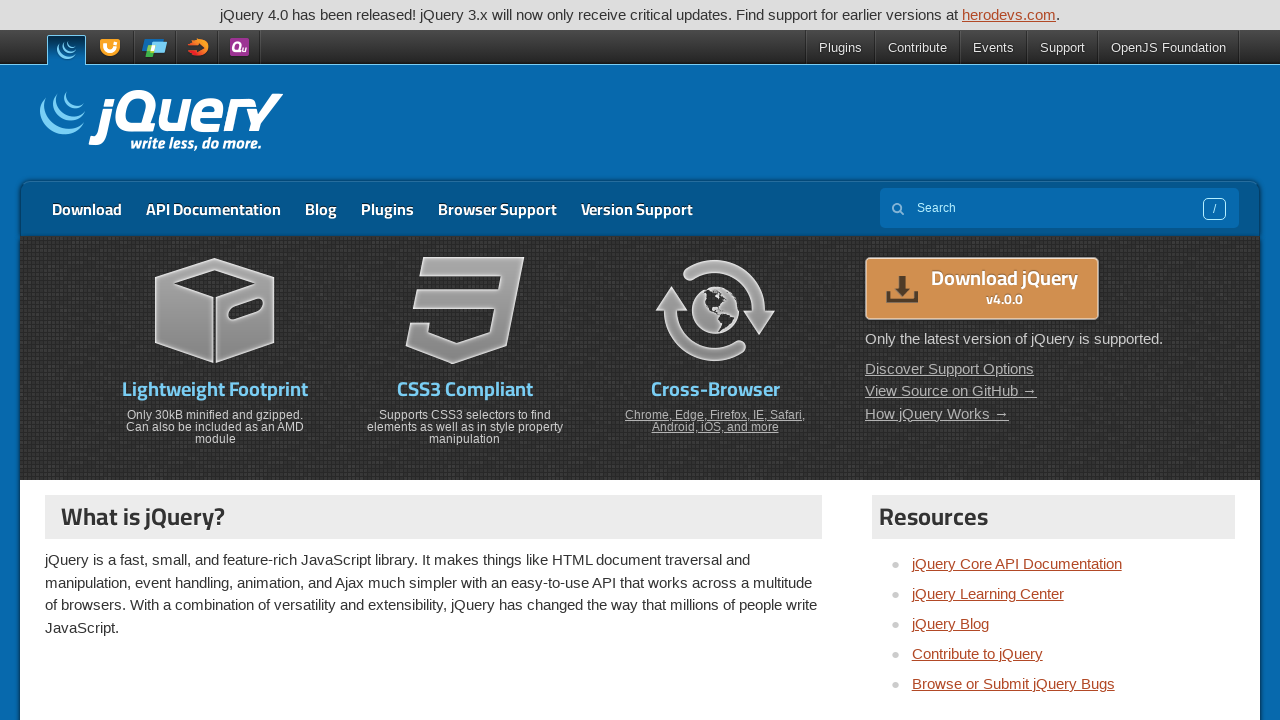

Waited for page to reach domcontentloaded state on jQuery website
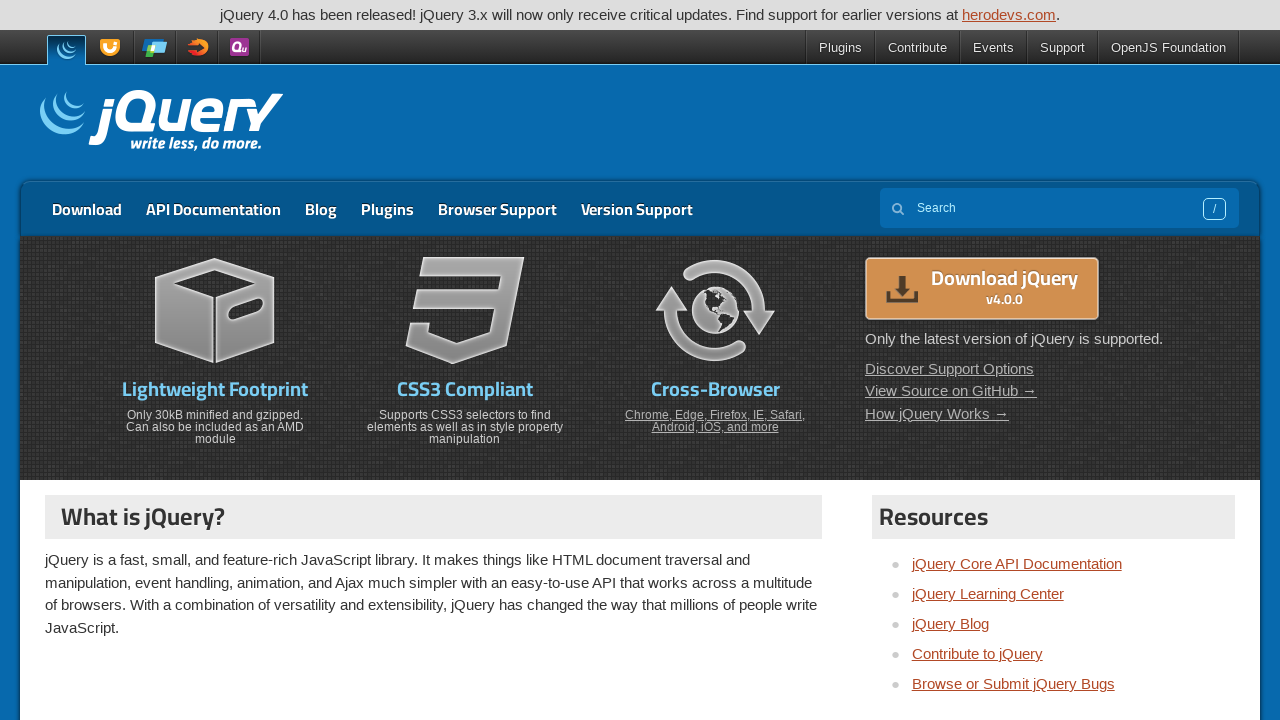

Scrolled down 8000 pixels using JavaScript
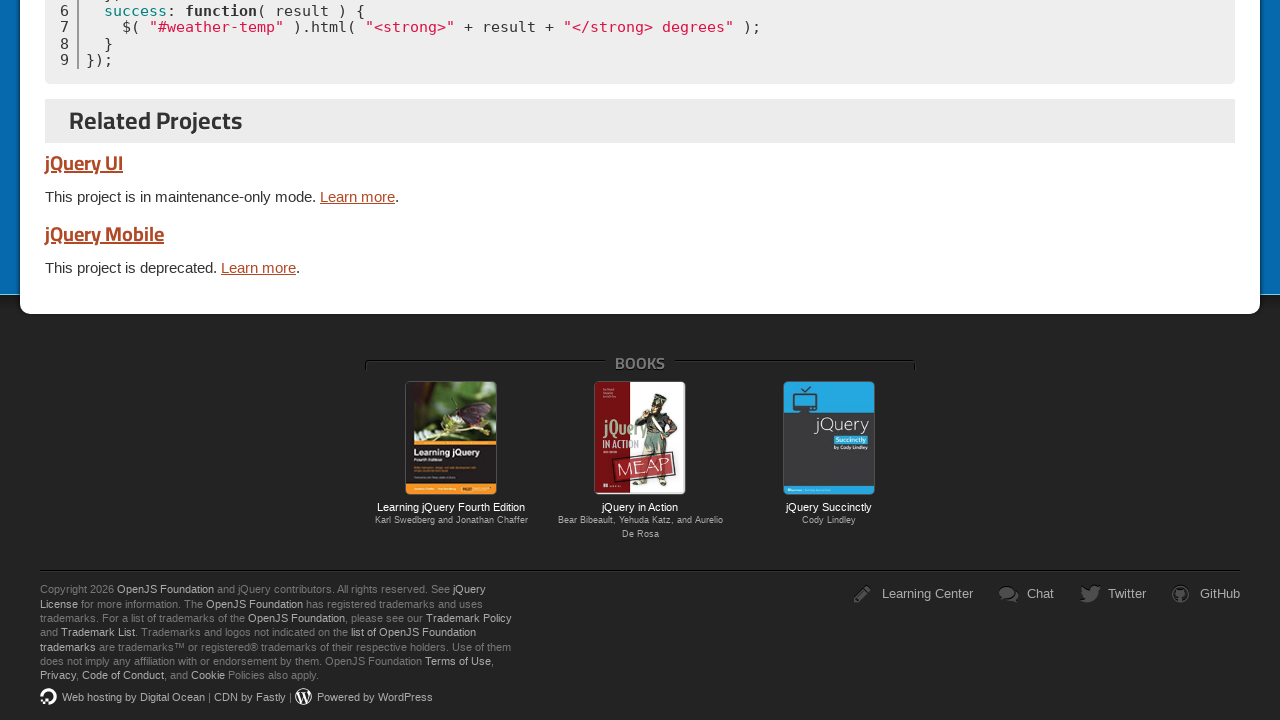

Waited 1000ms for scroll animation to complete
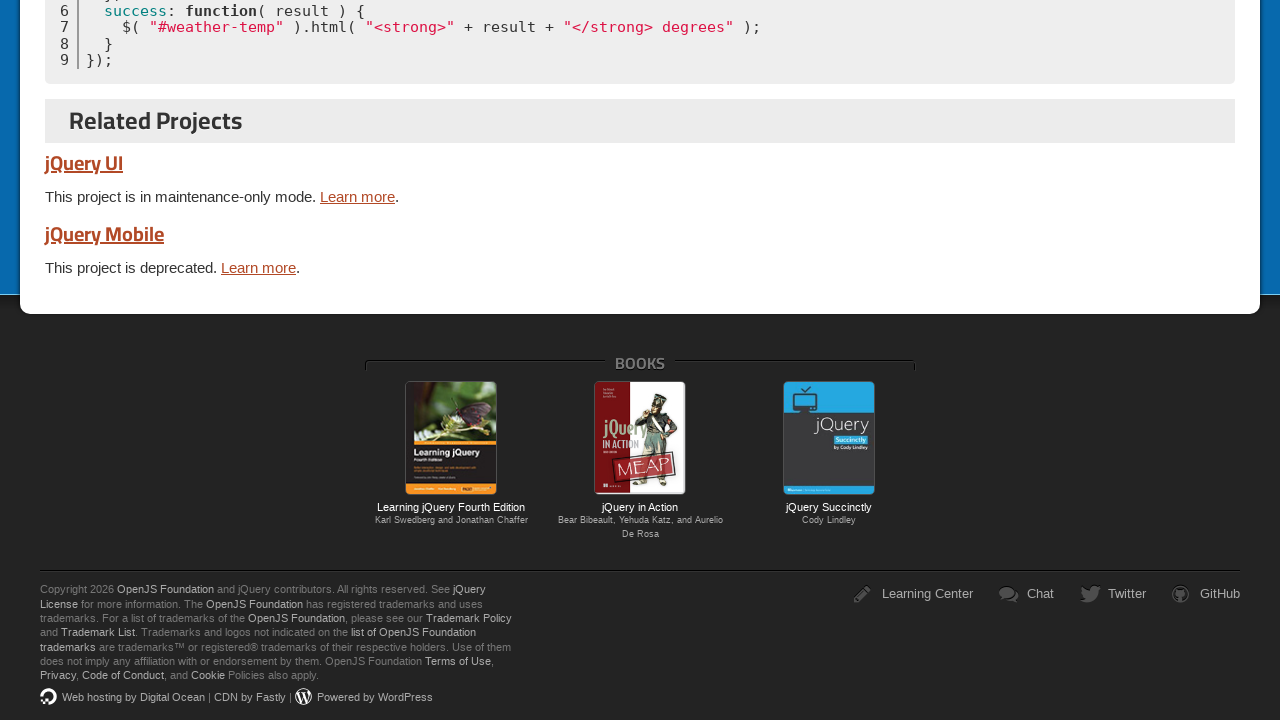

Retrieved page title: jQuery
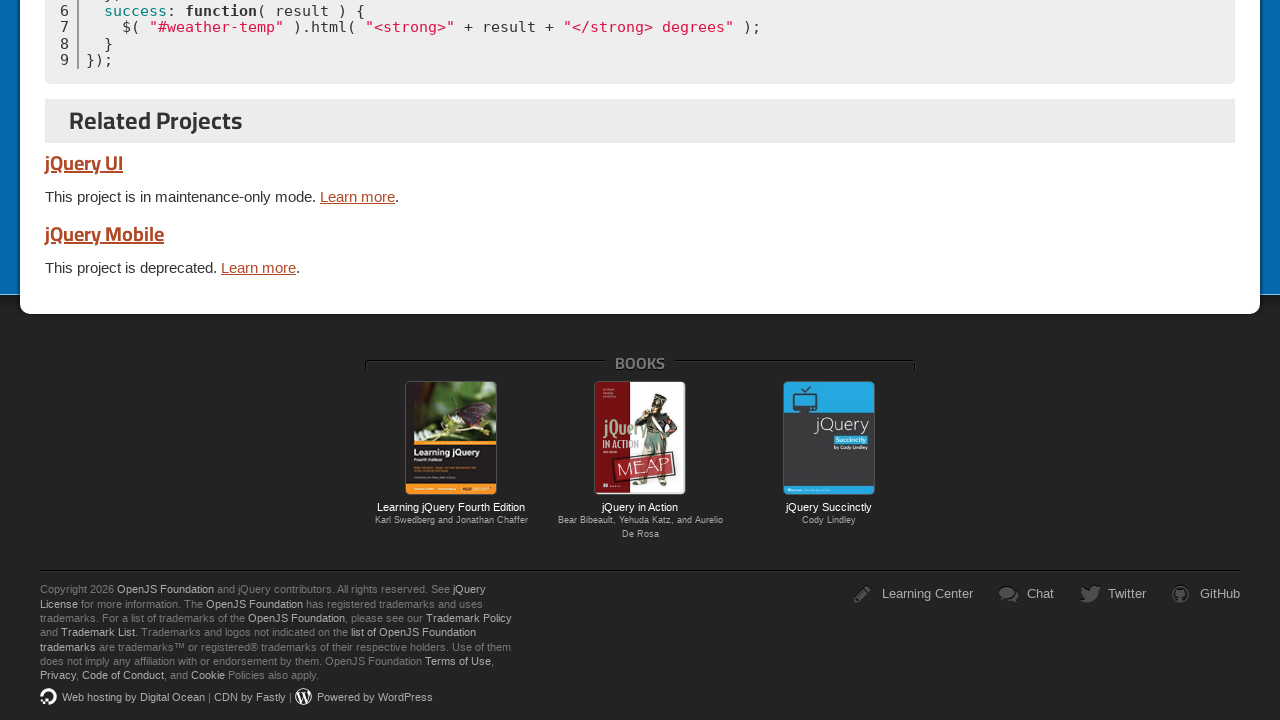

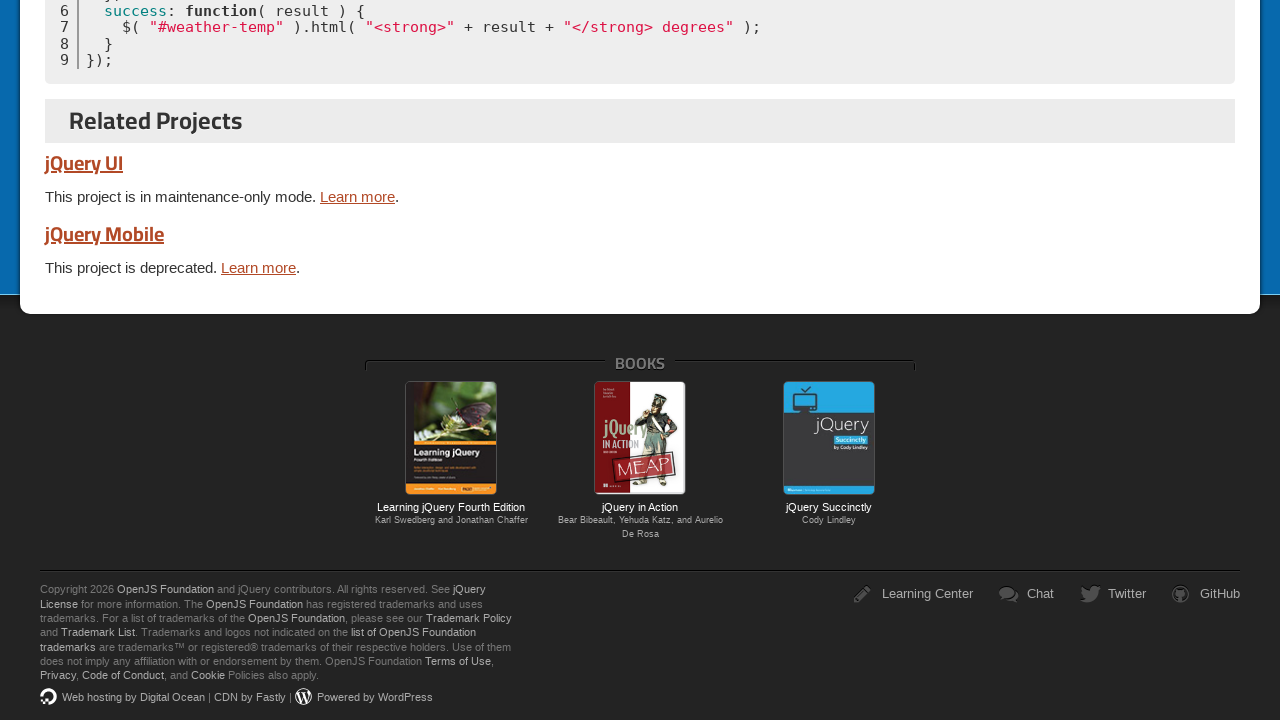